Navigates to the University of Latvia website and verifies the page title is correct

Starting URL: https://www.lu.lv

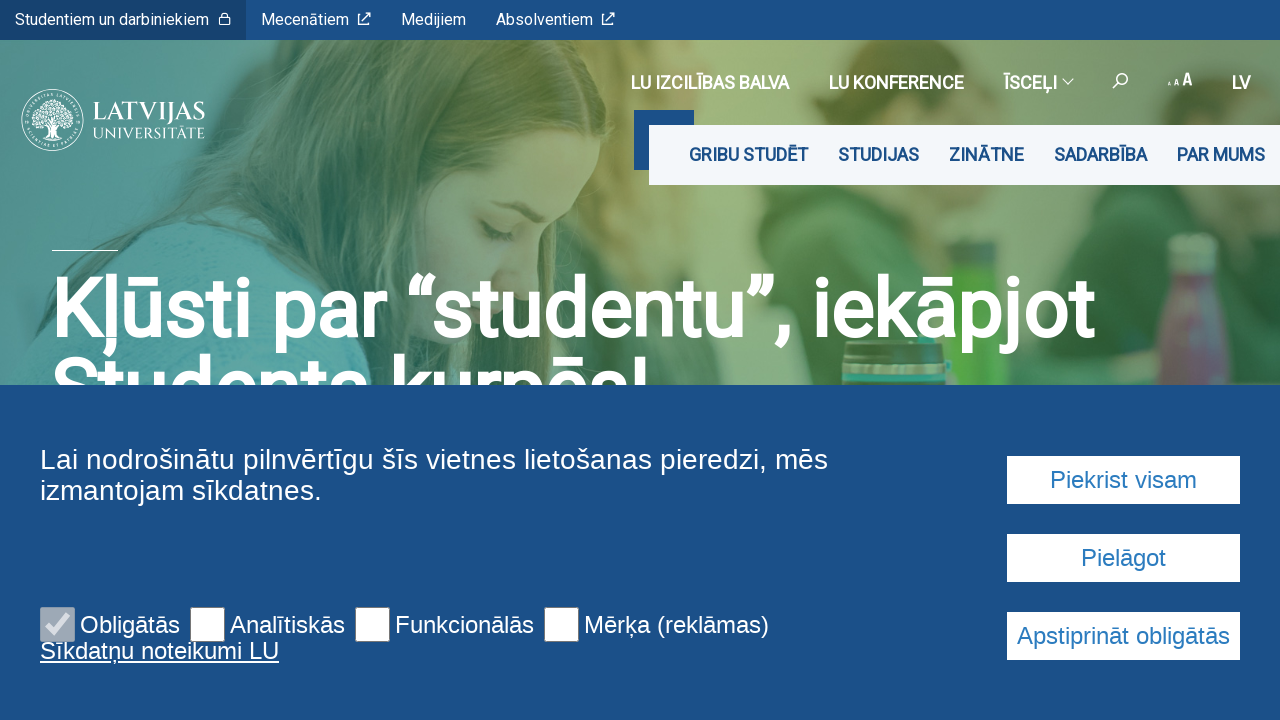

Navigated to University of Latvia website (https://www.lu.lv)
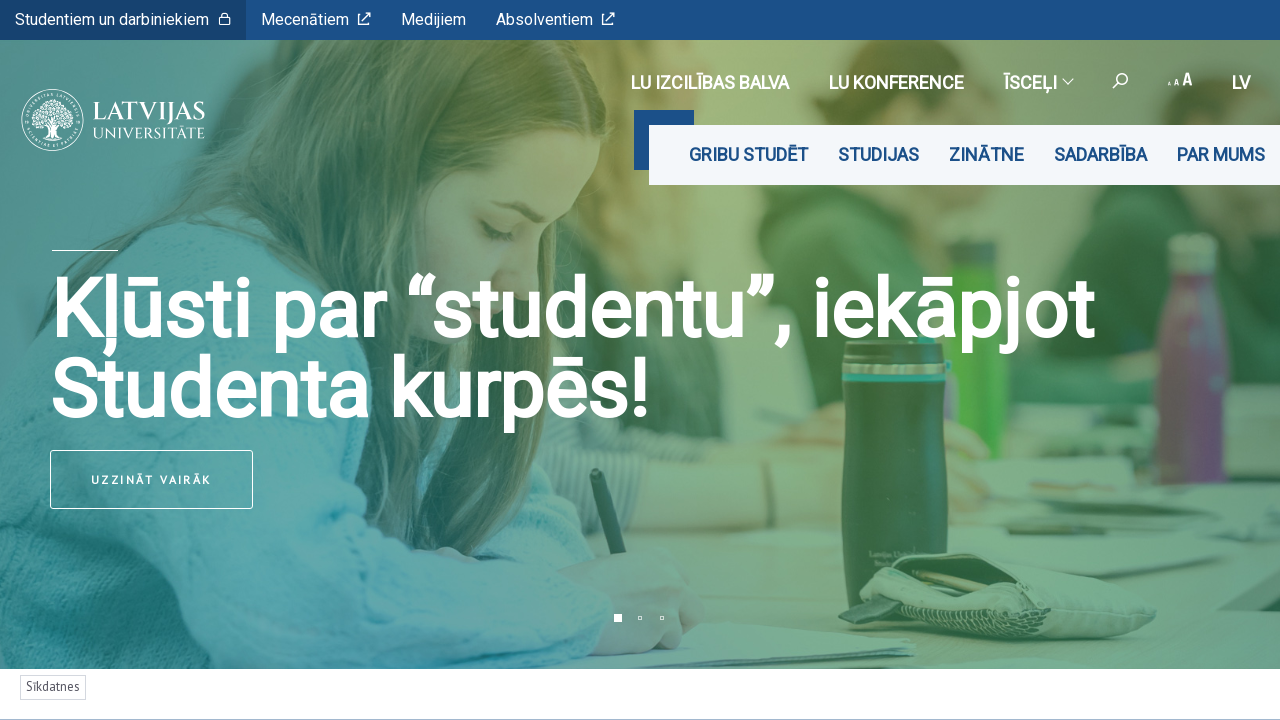

Retrieved page title
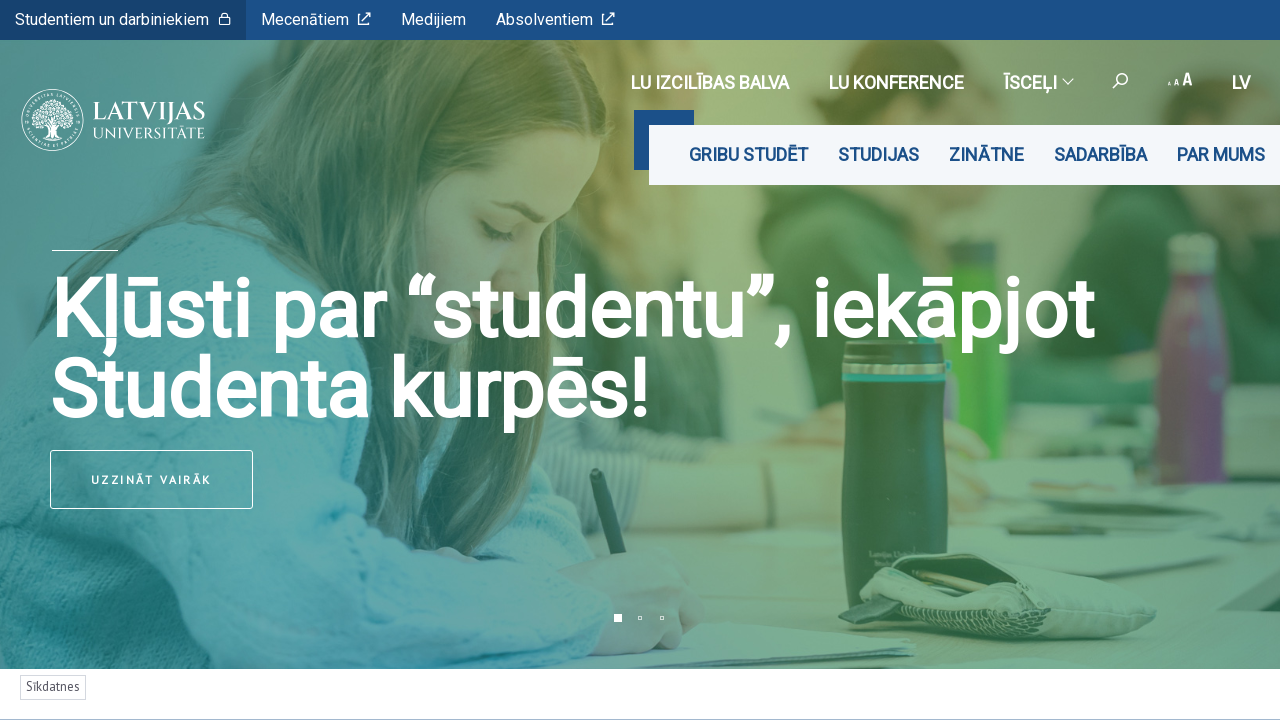

Verified page title is 'Latvijas Universitāte'
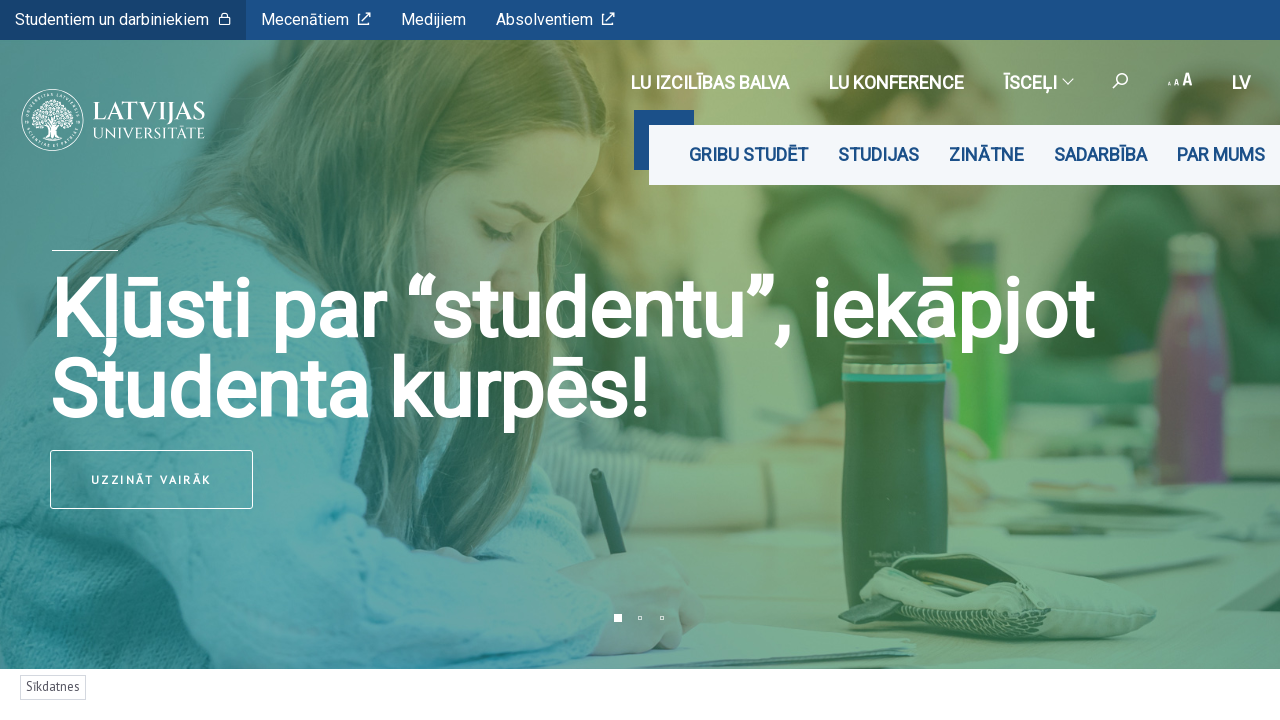

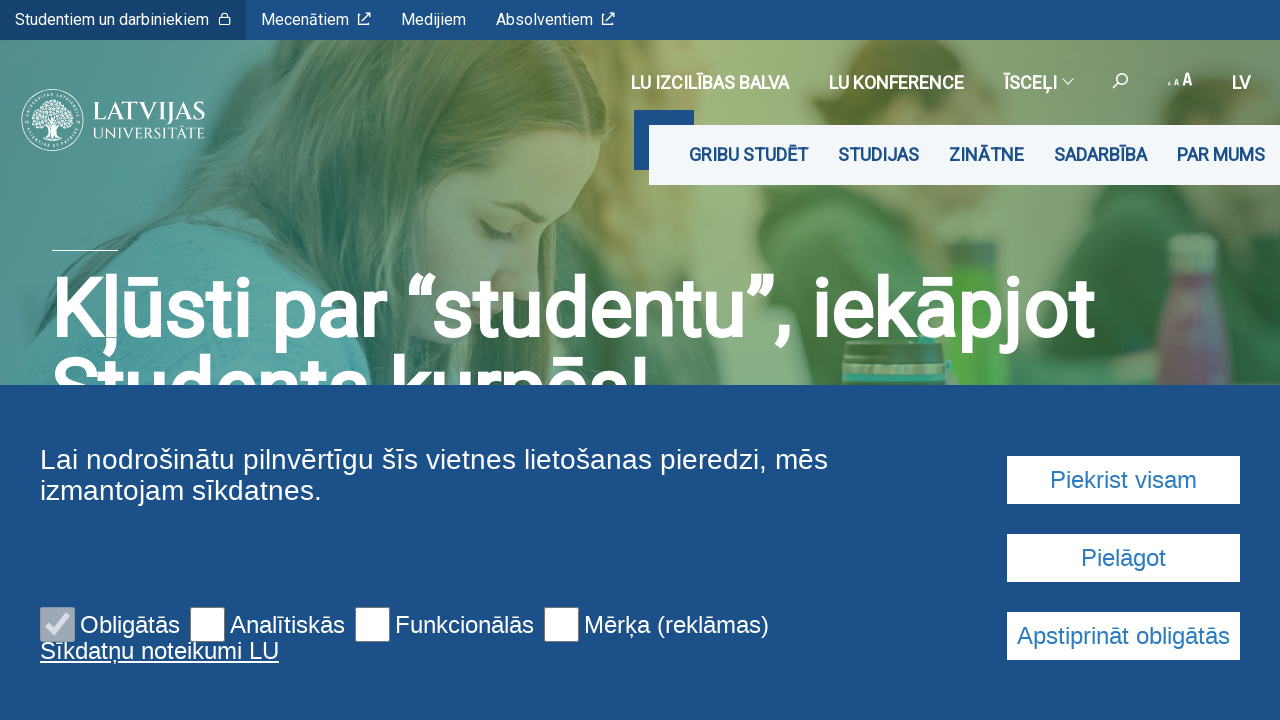